Tests a web form by entering text in an input field and clicking the submit button, then verifies the form submission confirmation

Starting URL: https://www.selenium.dev/selenium/web/web-form.html

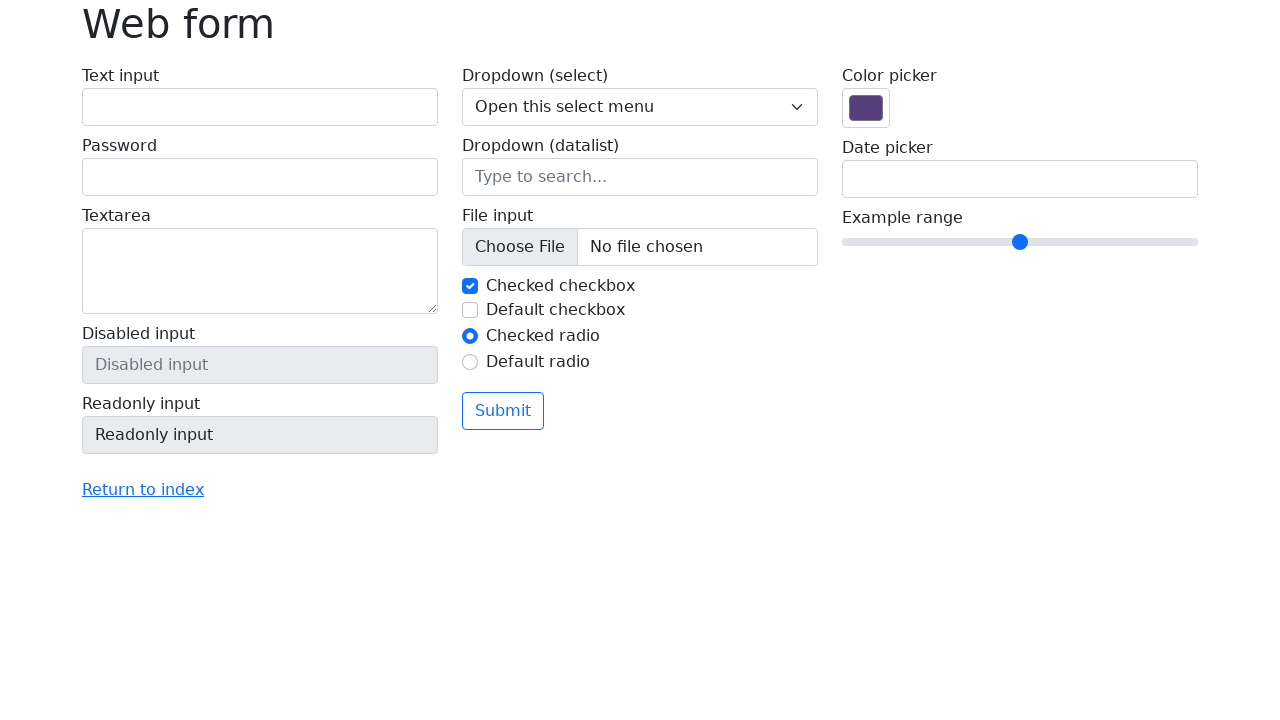

Filled text input field with 'Hello!' on #my-text-id
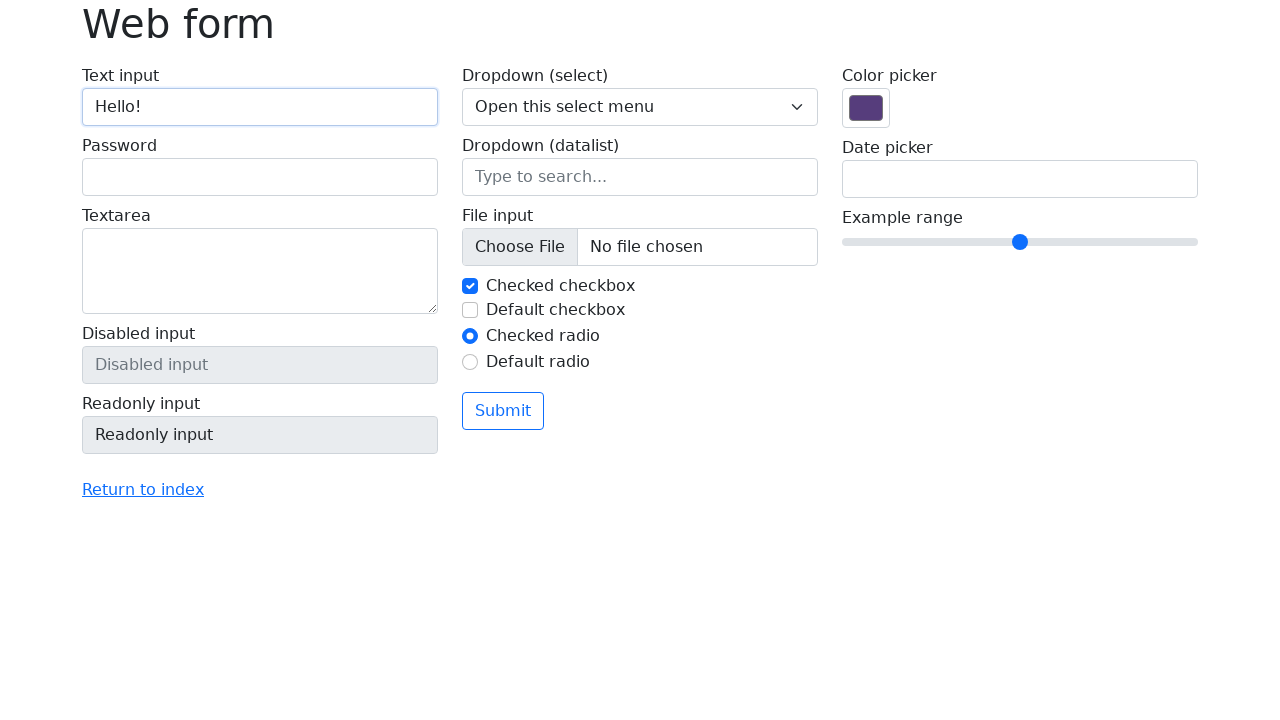

Clicked submit button at (503, 411) on button
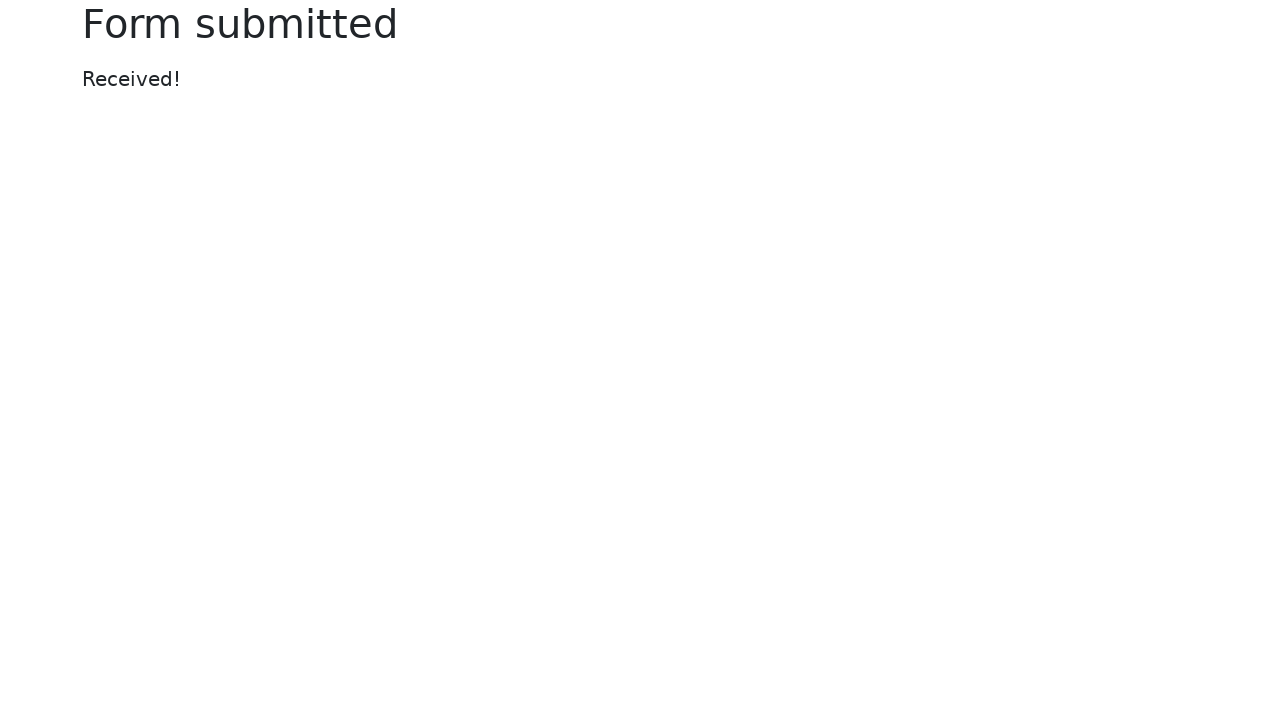

Form submission confirmation heading loaded
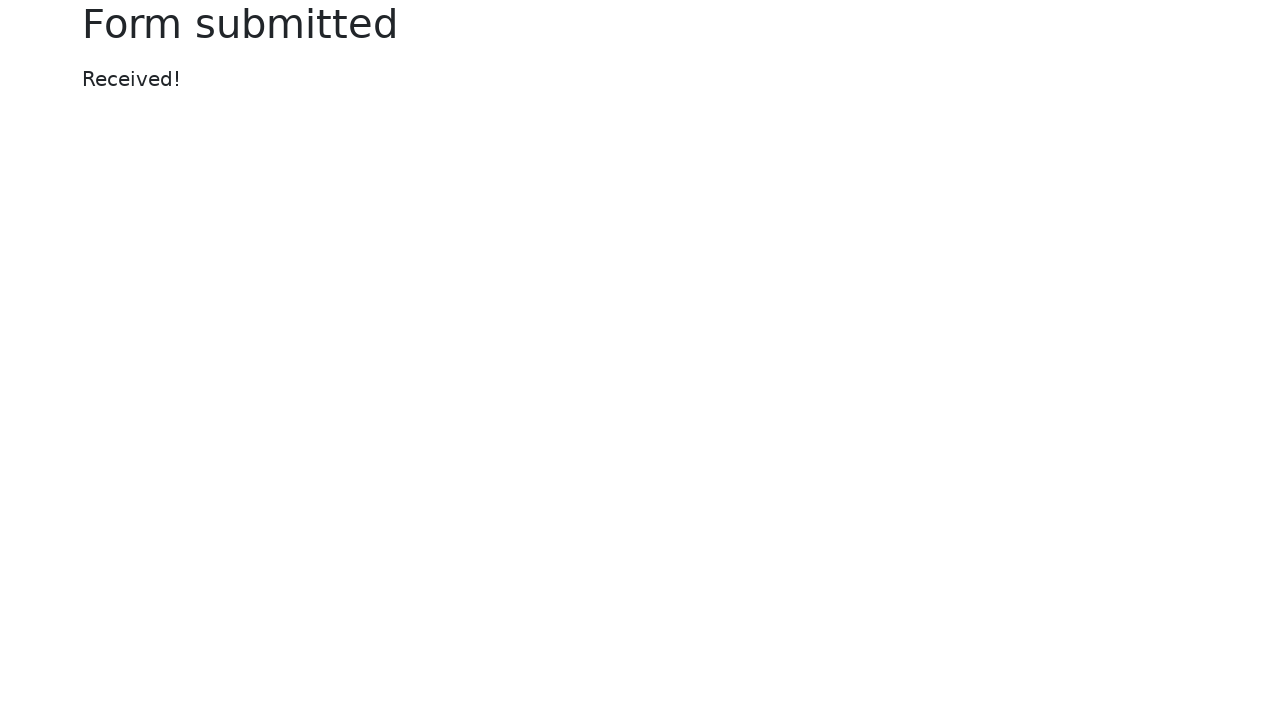

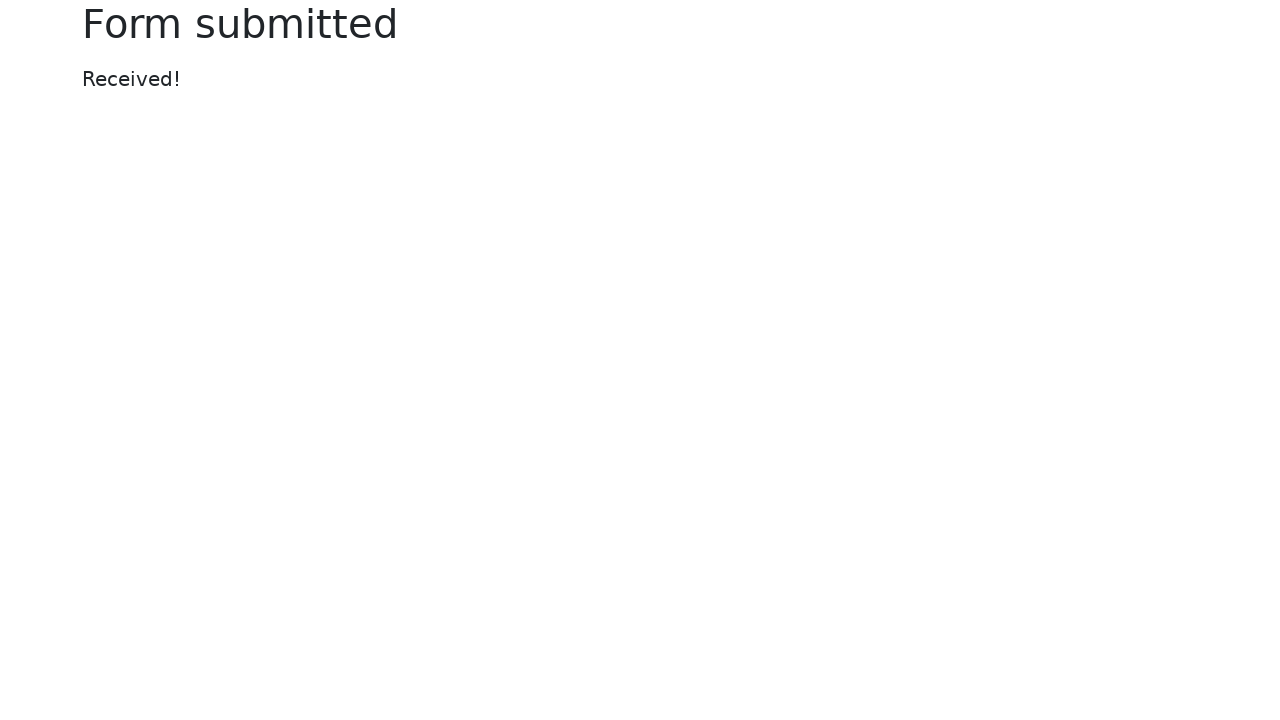